Tests clicking a khaki button that triggers a prompt popup, enters a number, accepts it, and verifies the result contains the entered number

Starting URL: https://kristinek.github.io/site/examples/alerts_popups

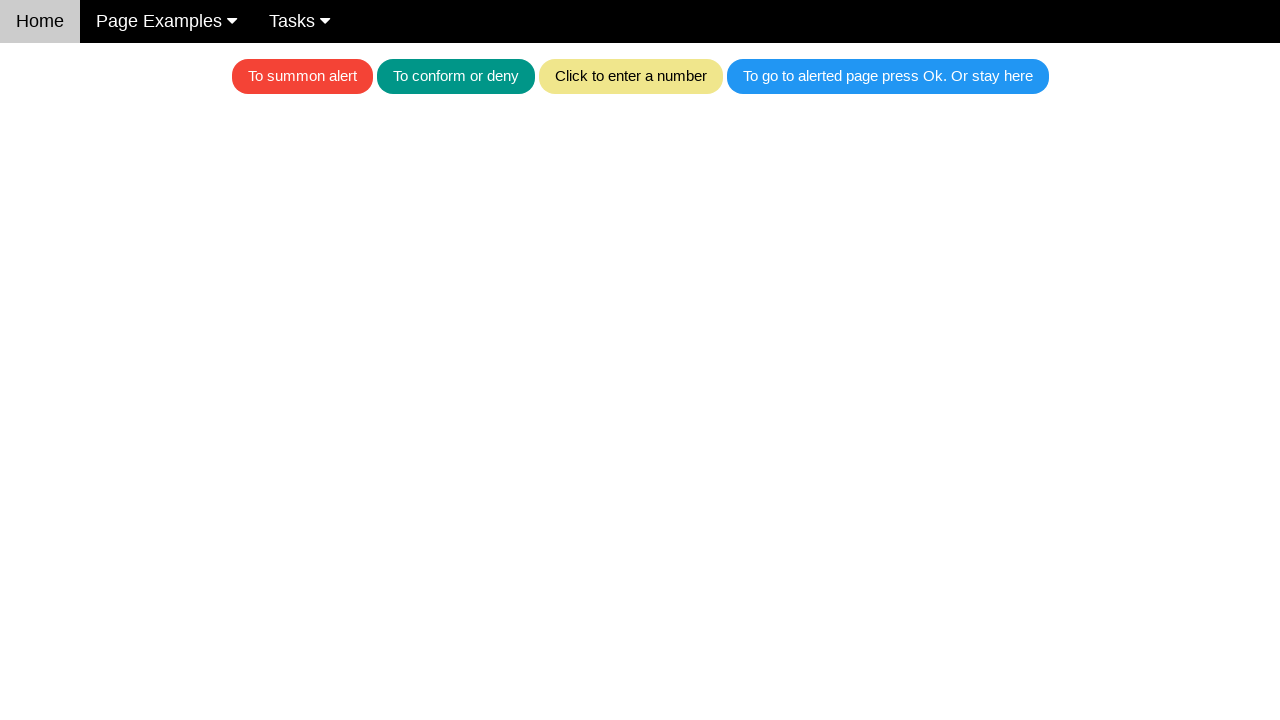

Set up dialog handler to accept prompt with value '26'
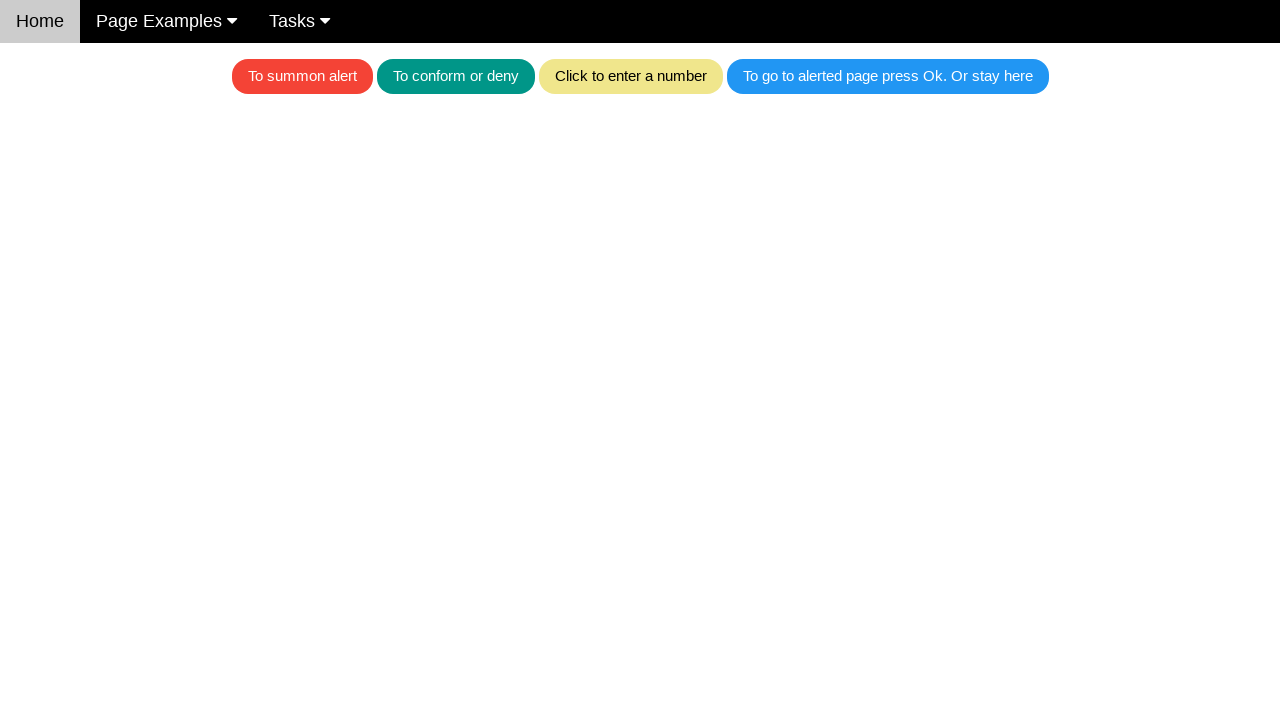

Clicked khaki button to trigger prompt popup at (630, 76) on .w3-khaki
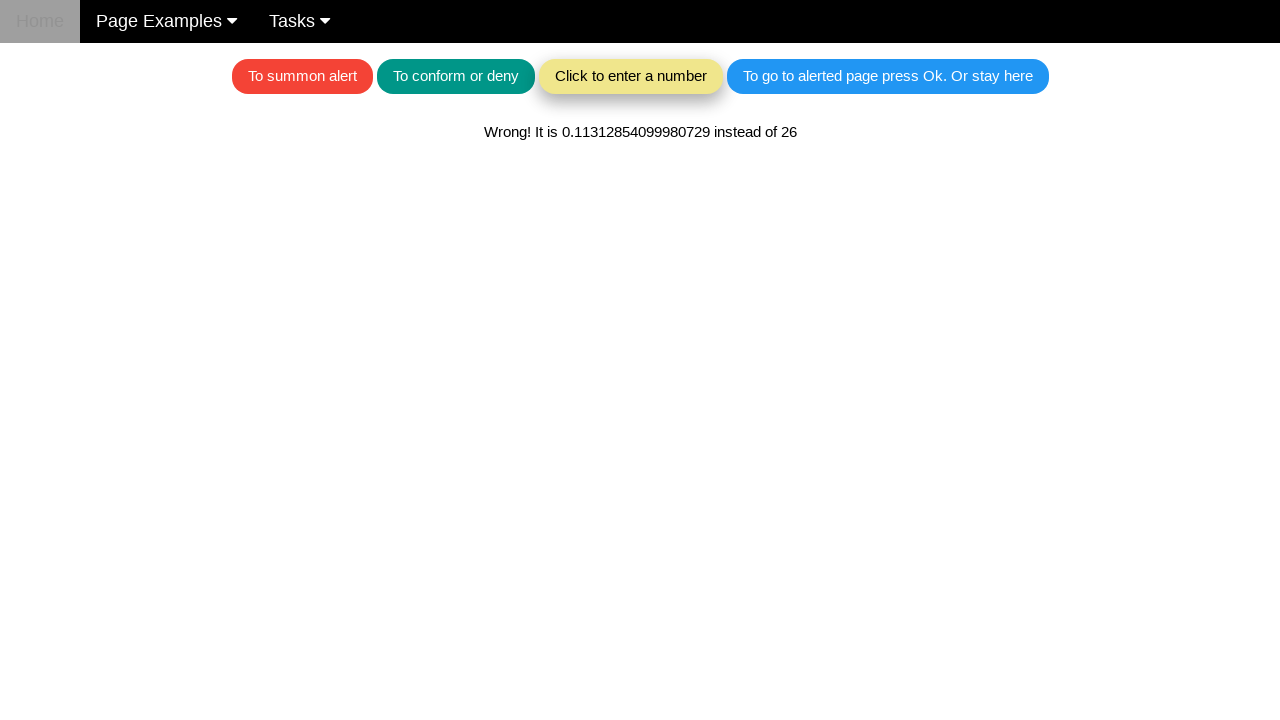

Waited for result element #textForAlerts to load
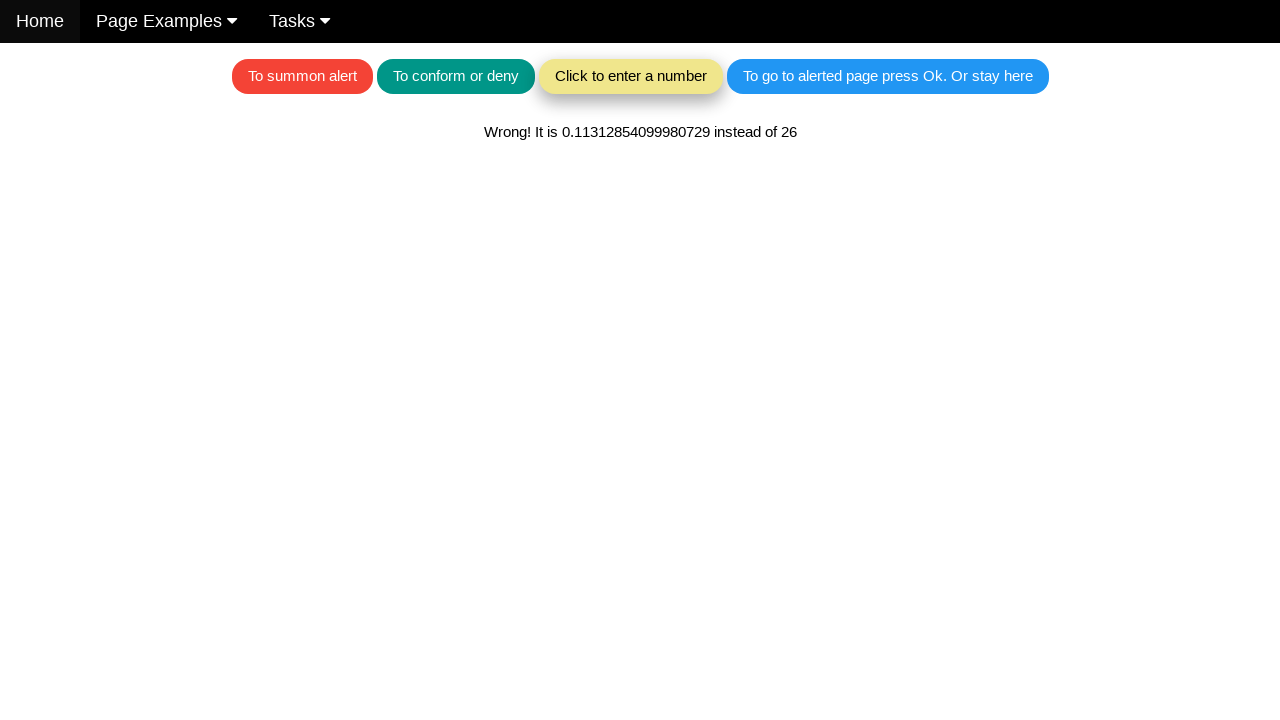

Located the result text element
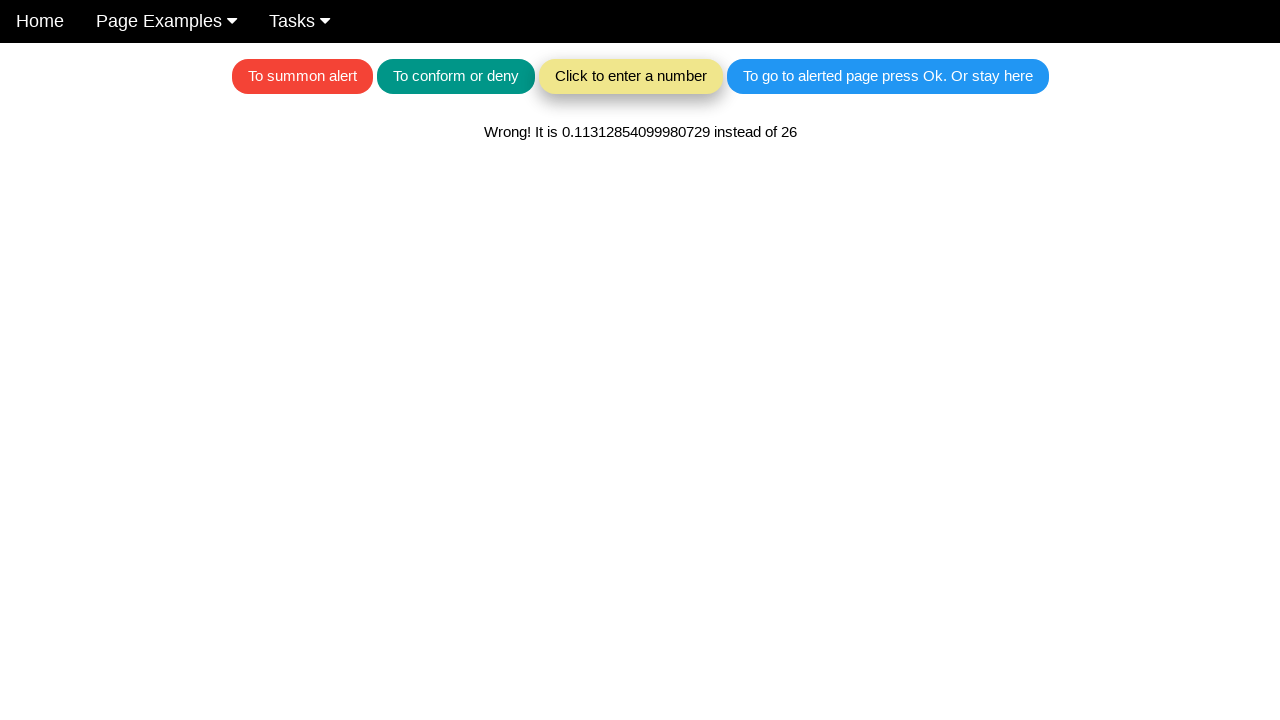

Verified result text contains the entered number '26'
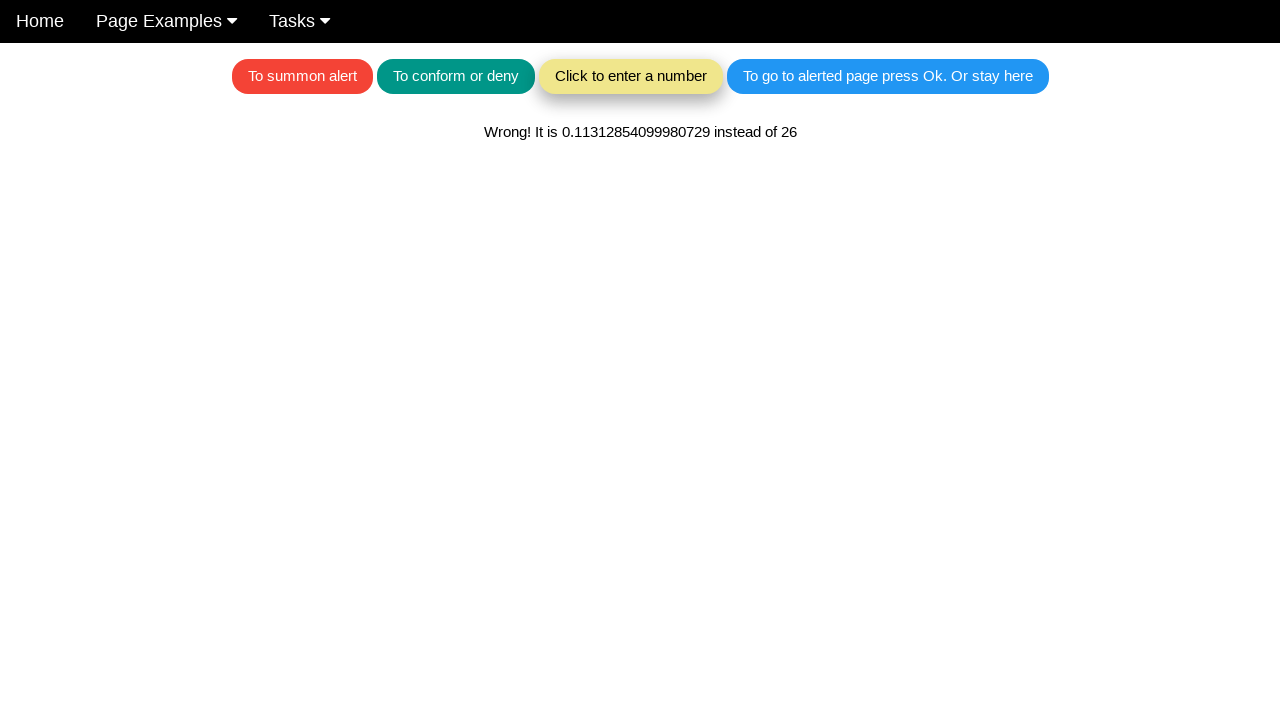

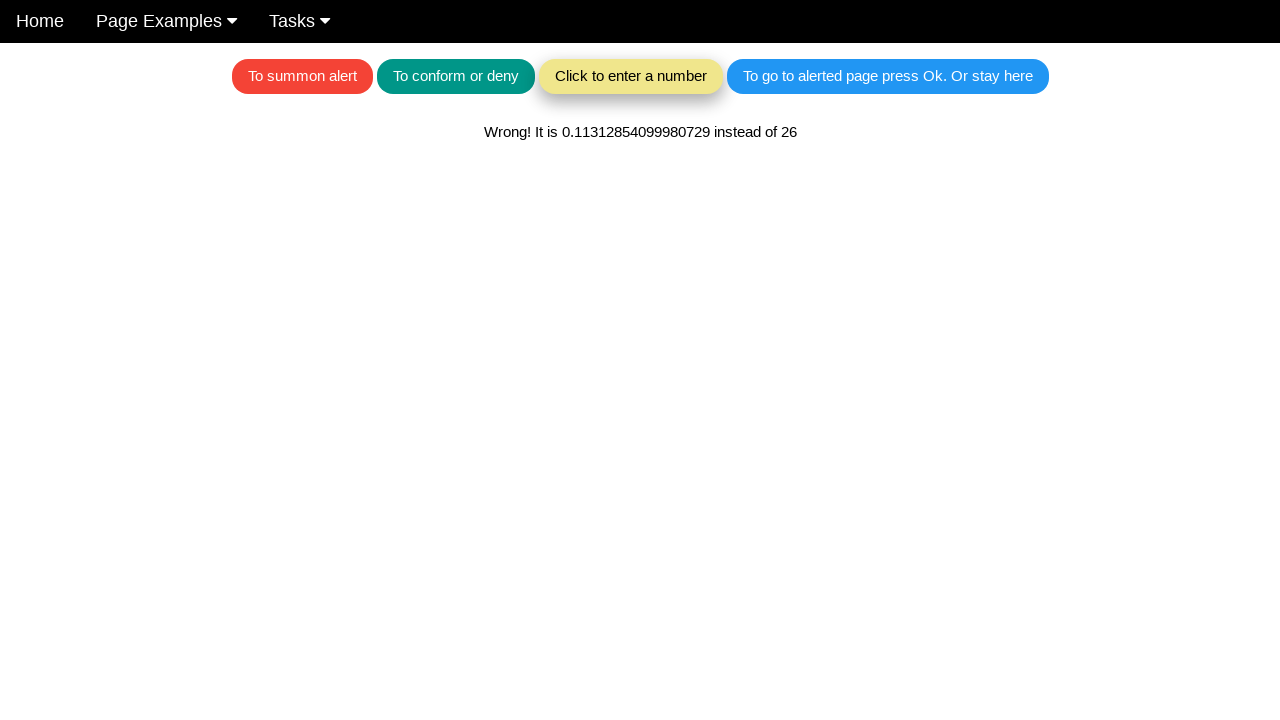